Tests that entering only username and clicking login displays the "Password is required" error message

Starting URL: https://www.saucedemo.com/

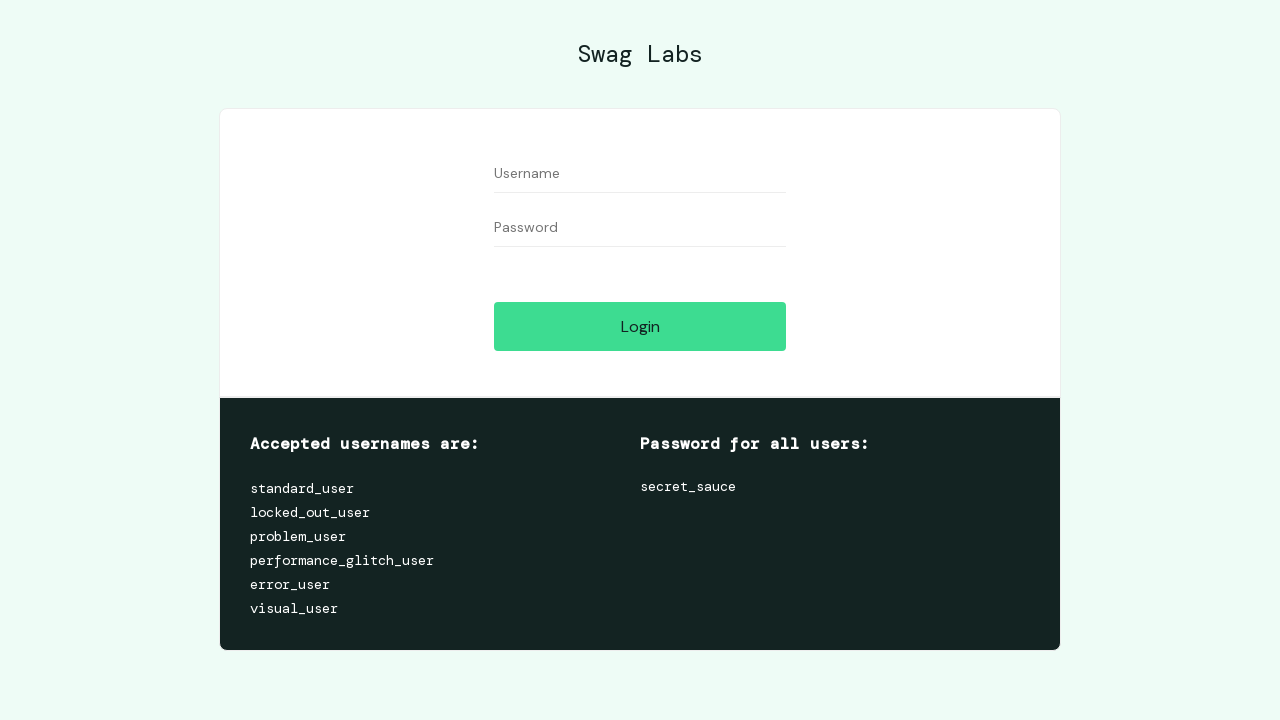

Filled username field with 'testuser' on #user-name
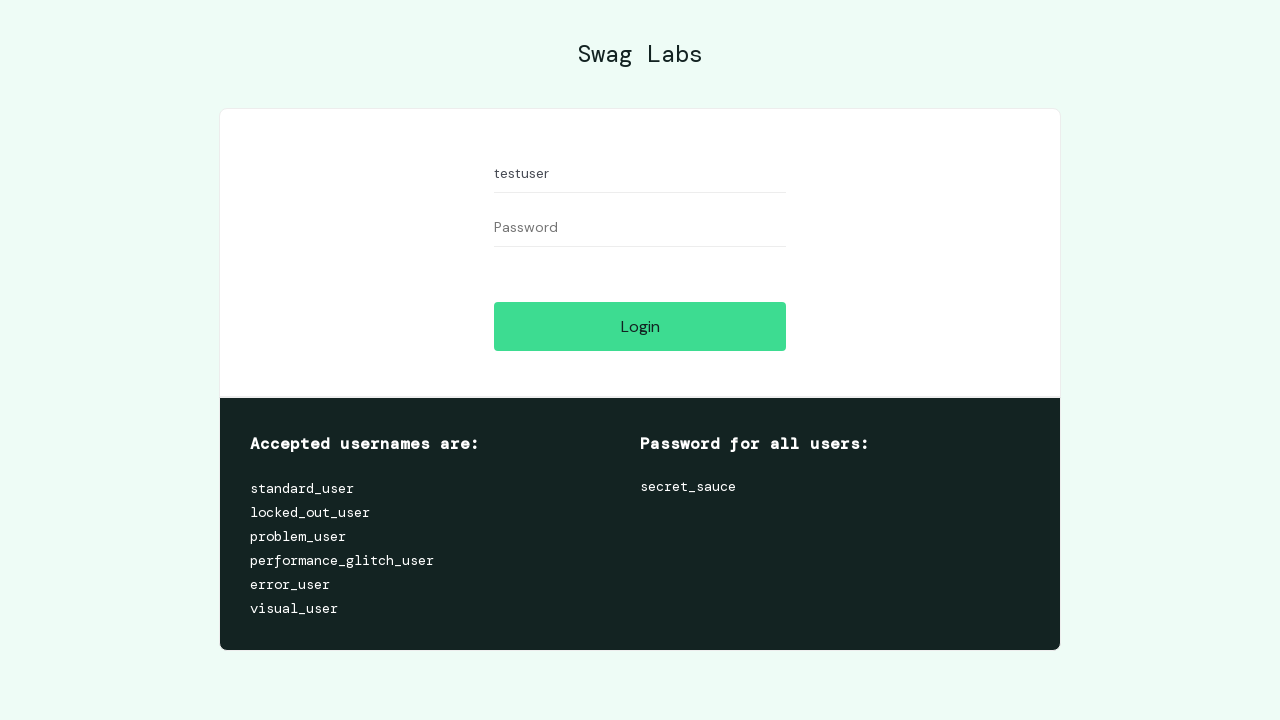

Clicked login button without entering password at (640, 326) on #login-button
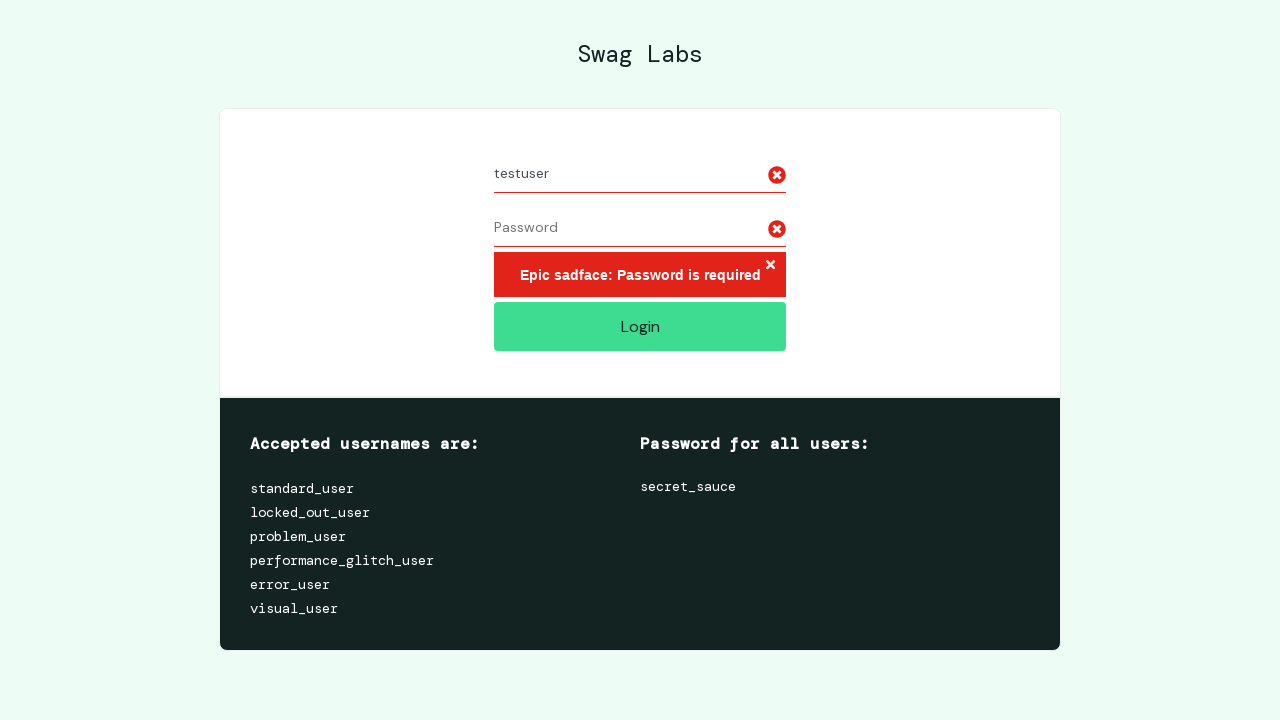

Password is required error message appeared
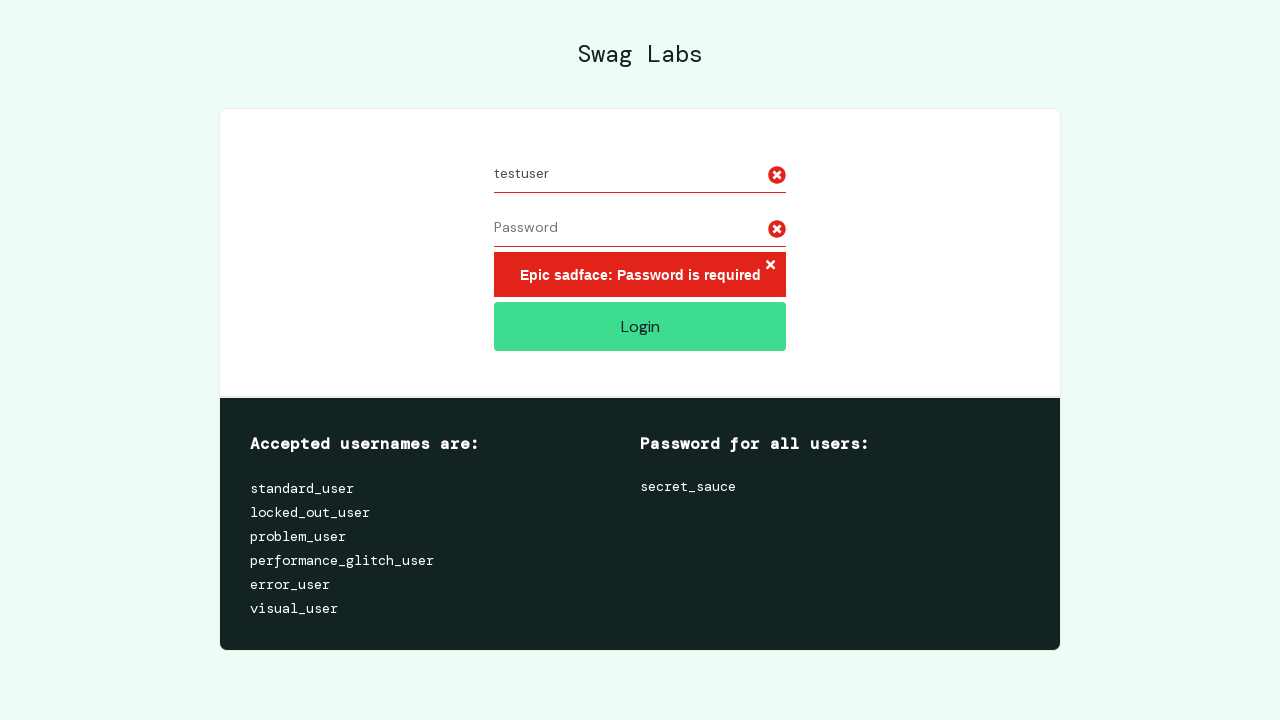

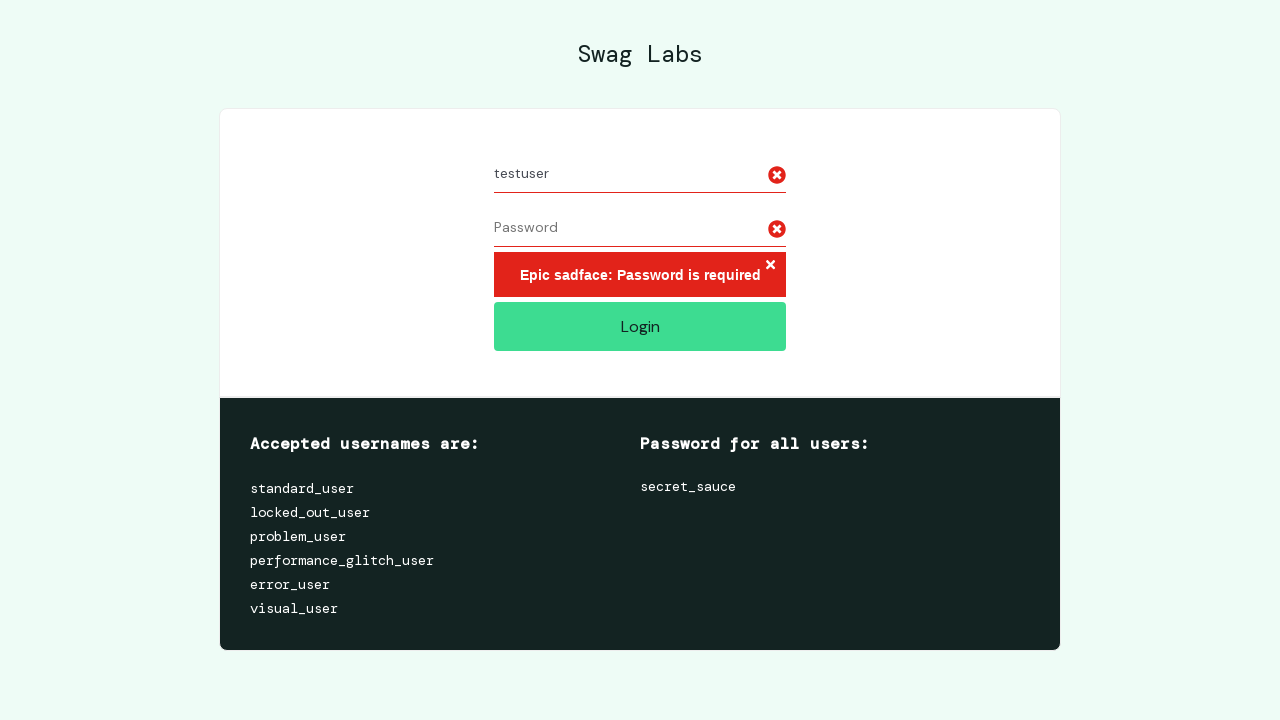